Tests a practice form by filling in personal details (name, email, gender, phone), selecting date of birth, choosing subjects and hobbies, uploading a file, entering address, selecting state/city dropdowns, and verifying the submission confirmation modal displays the correct data.

Starting URL: https://demoqa.com/automation-practice-form

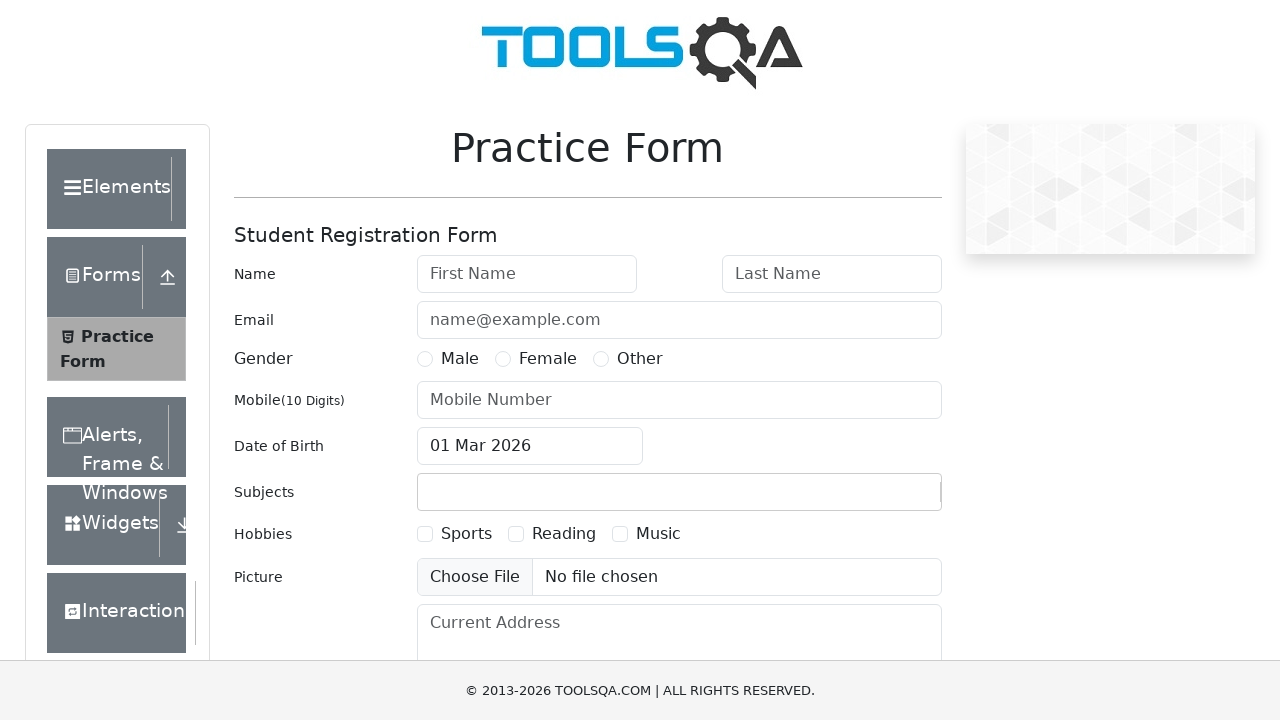

Filled first name field with 'Semen' on #firstName
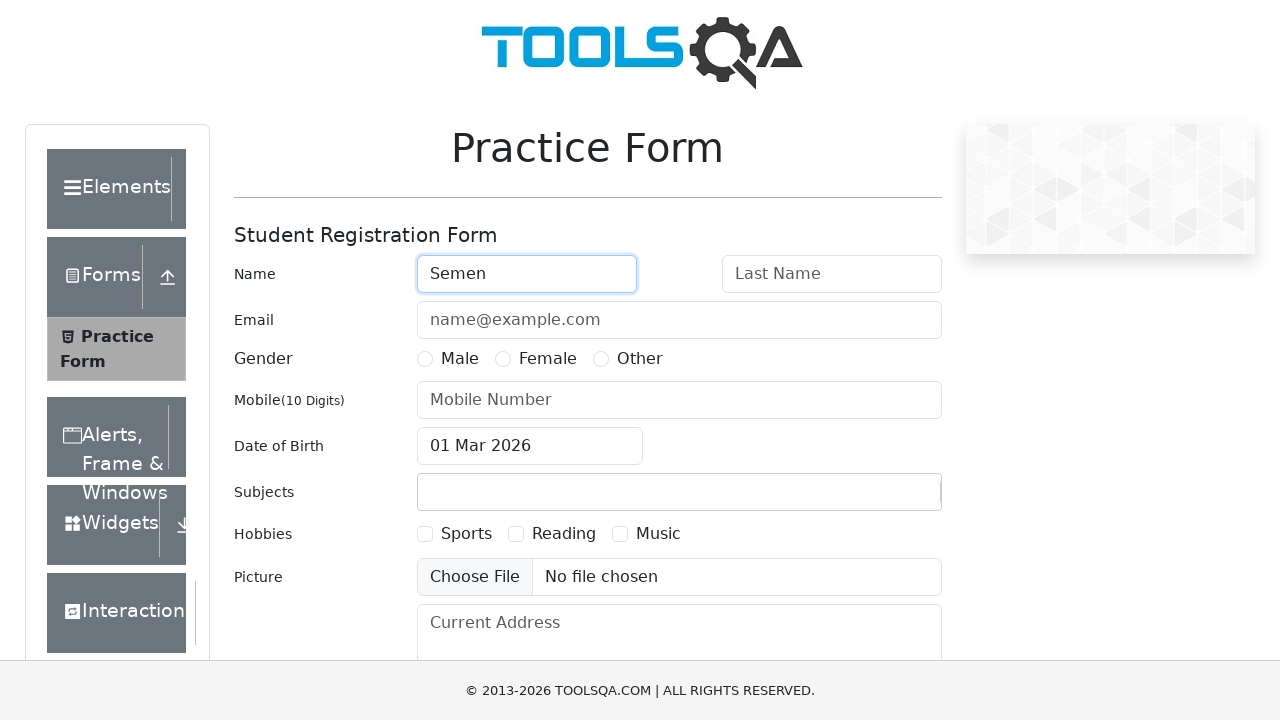

Filled last name field with 'Petrovich' on #lastName
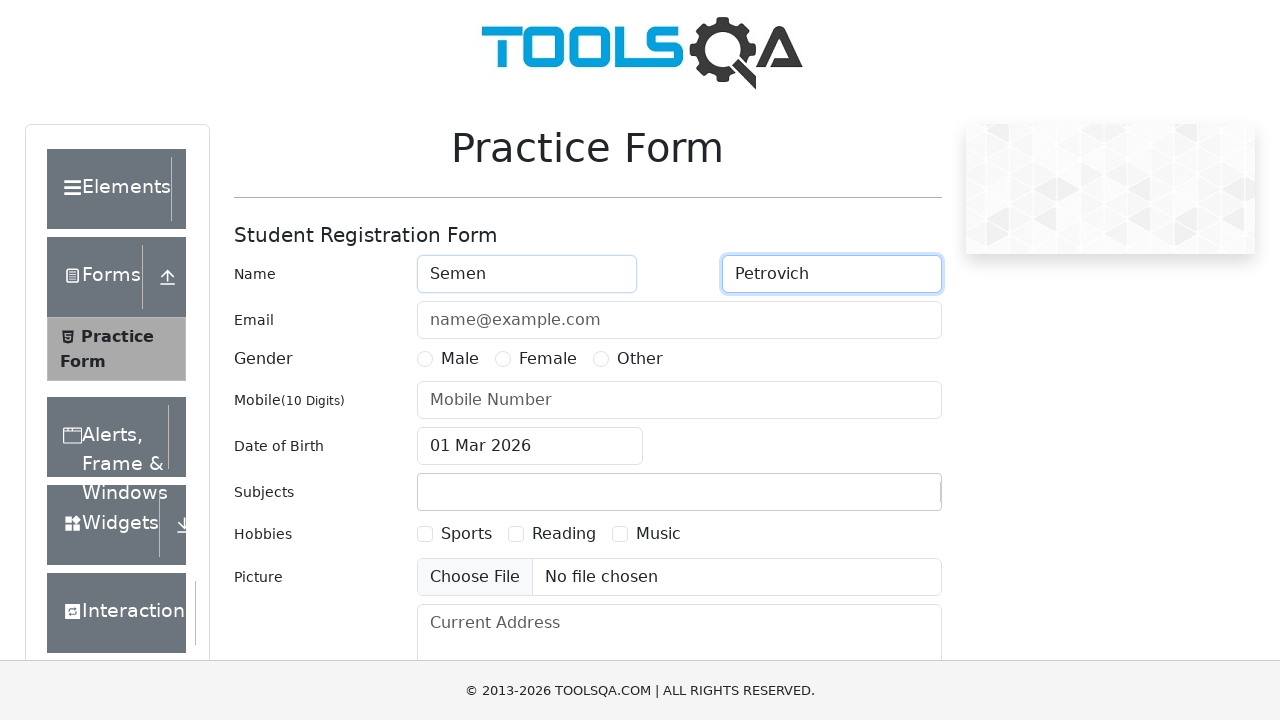

Filled email field with 'mblo@email.com' on #userEmail
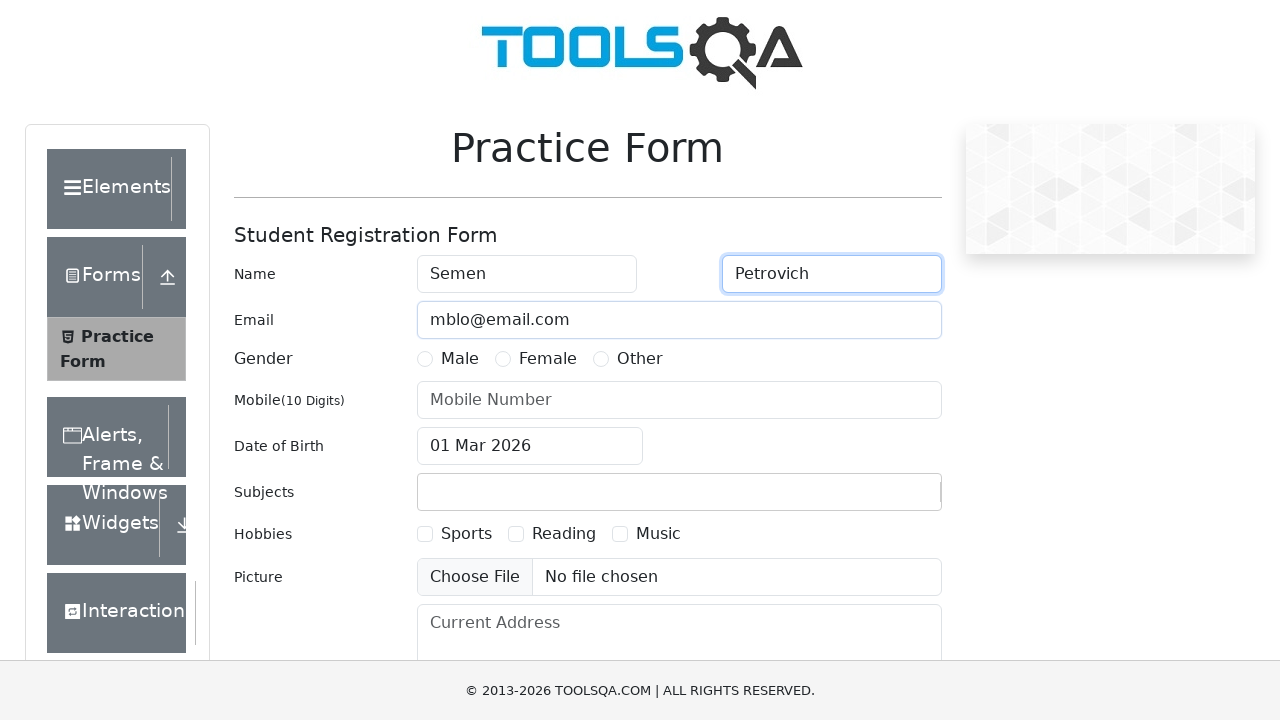

Selected Male gender option at (460, 359) on label[for='gender-radio-1']
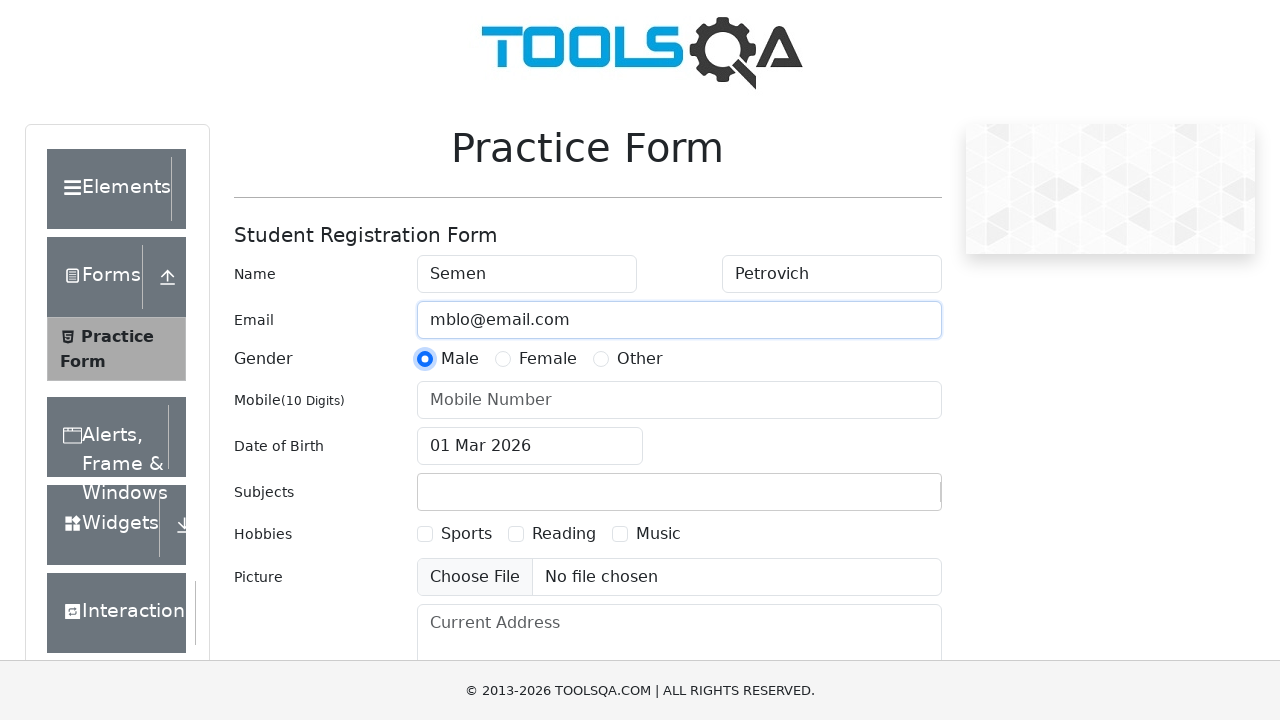

Filled phone number field with '1234567890' on #userNumber
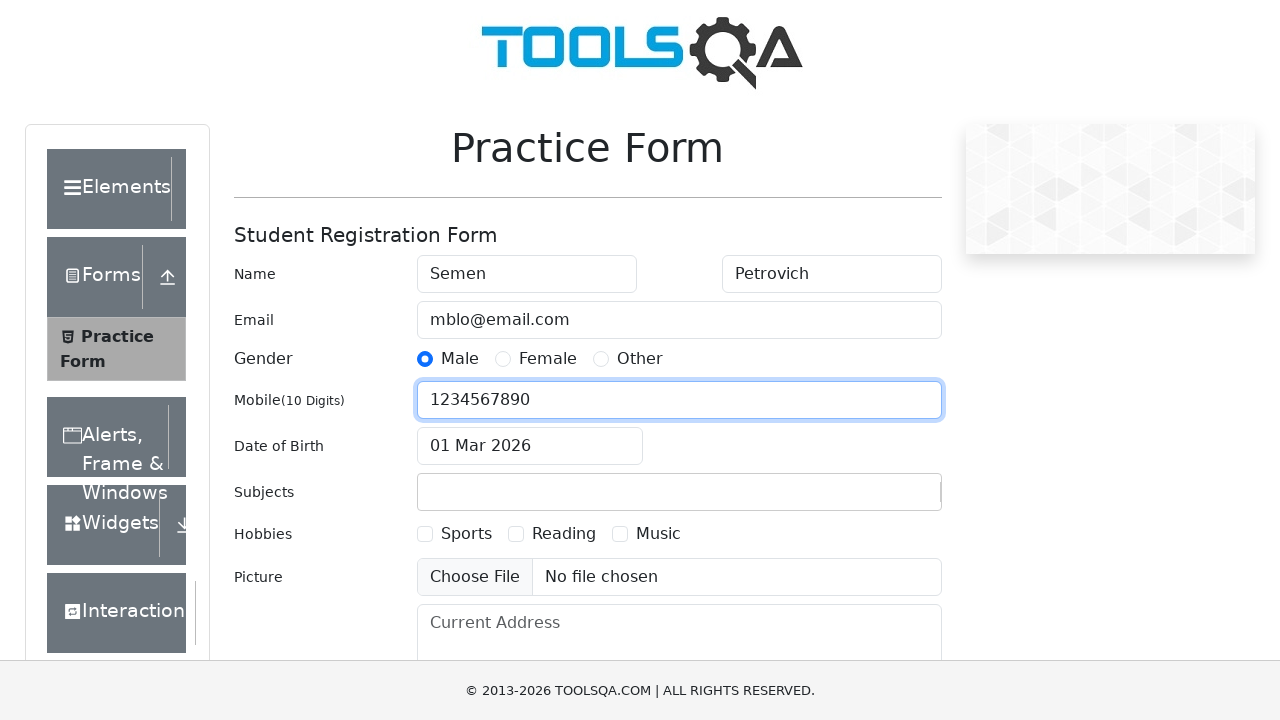

Clicked date of birth input field at (530, 446) on #dateOfBirthInput
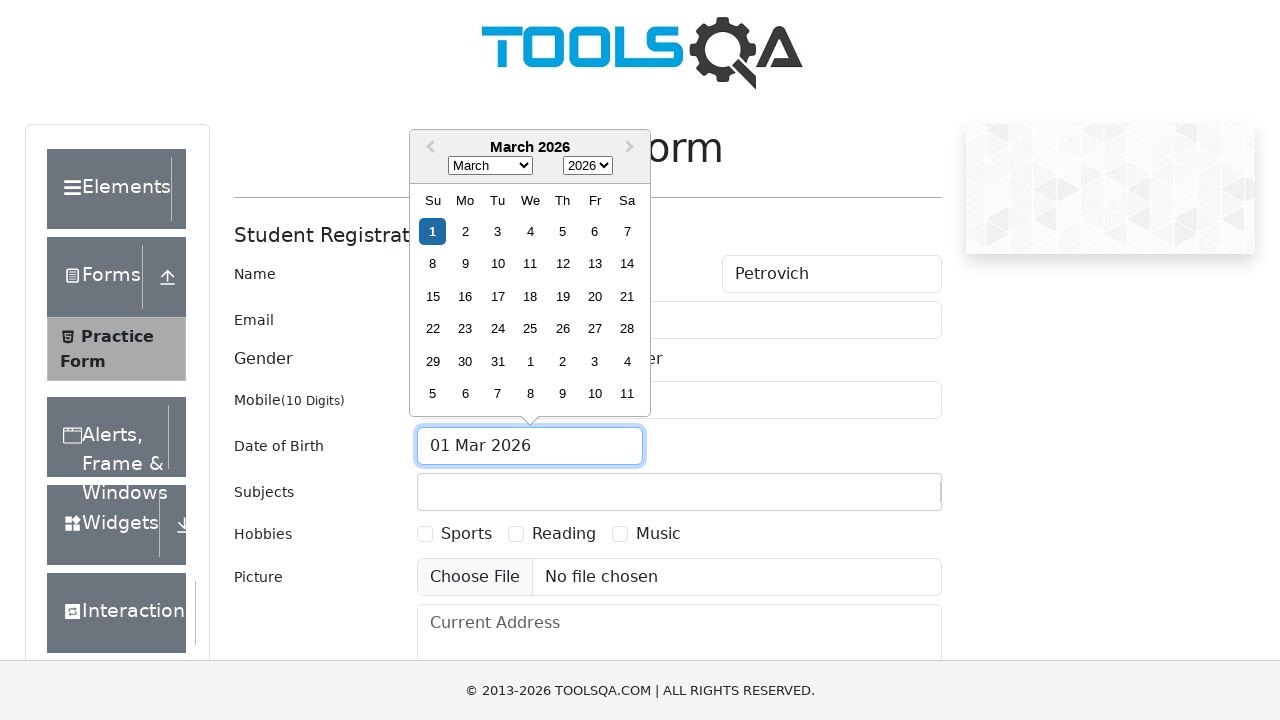

Selected December from month dropdown on .react-datepicker__month-select
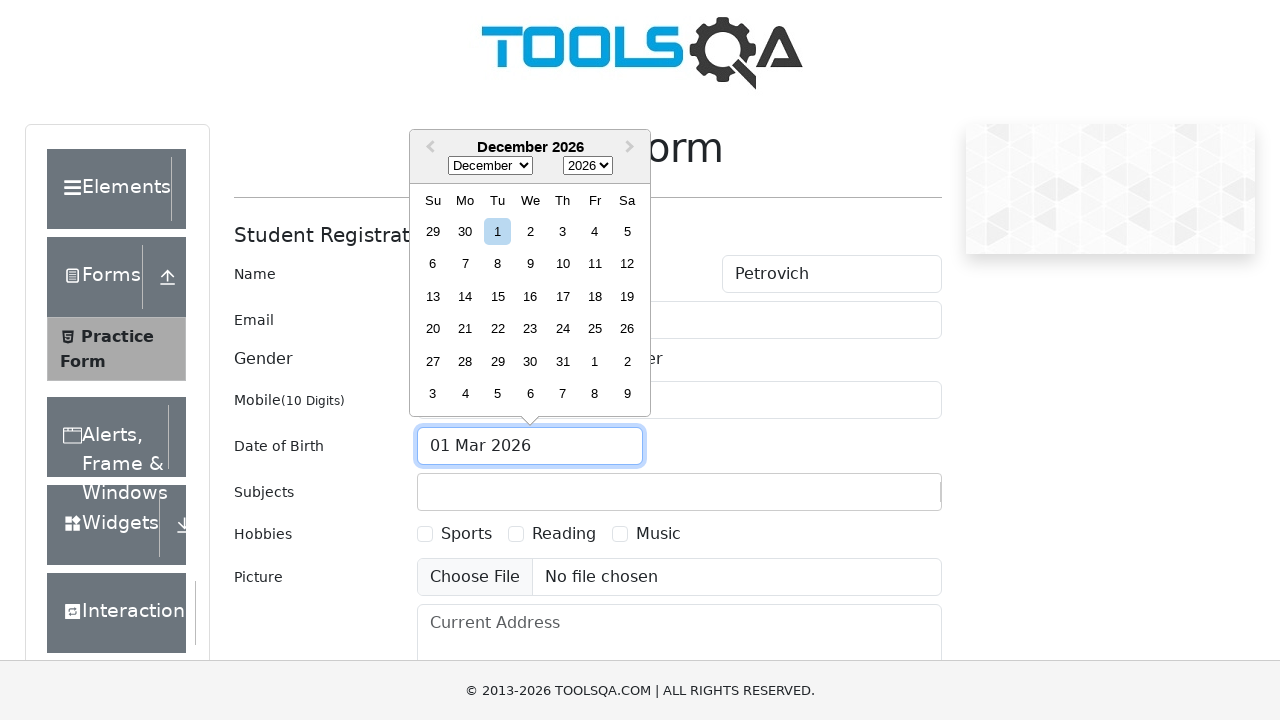

Selected 1992 from year dropdown on .react-datepicker__year-select
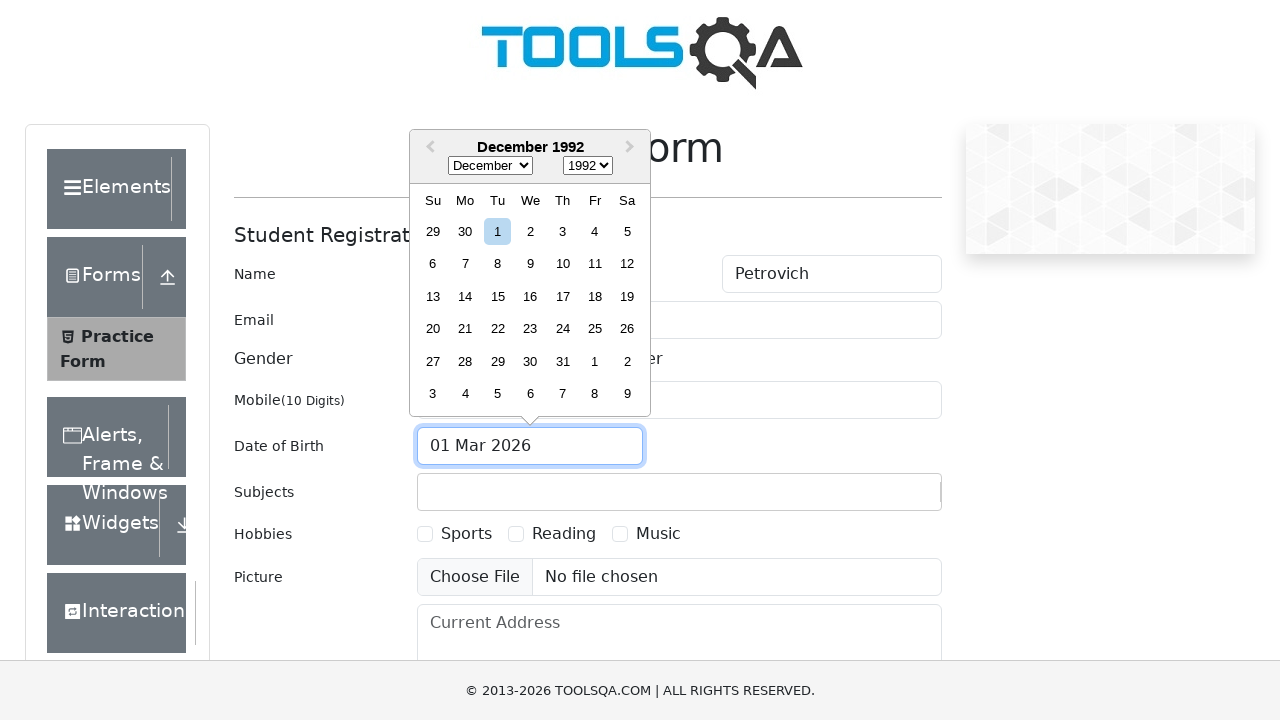

Selected day 27 from date picker at (433, 361) on .react-datepicker__day--027
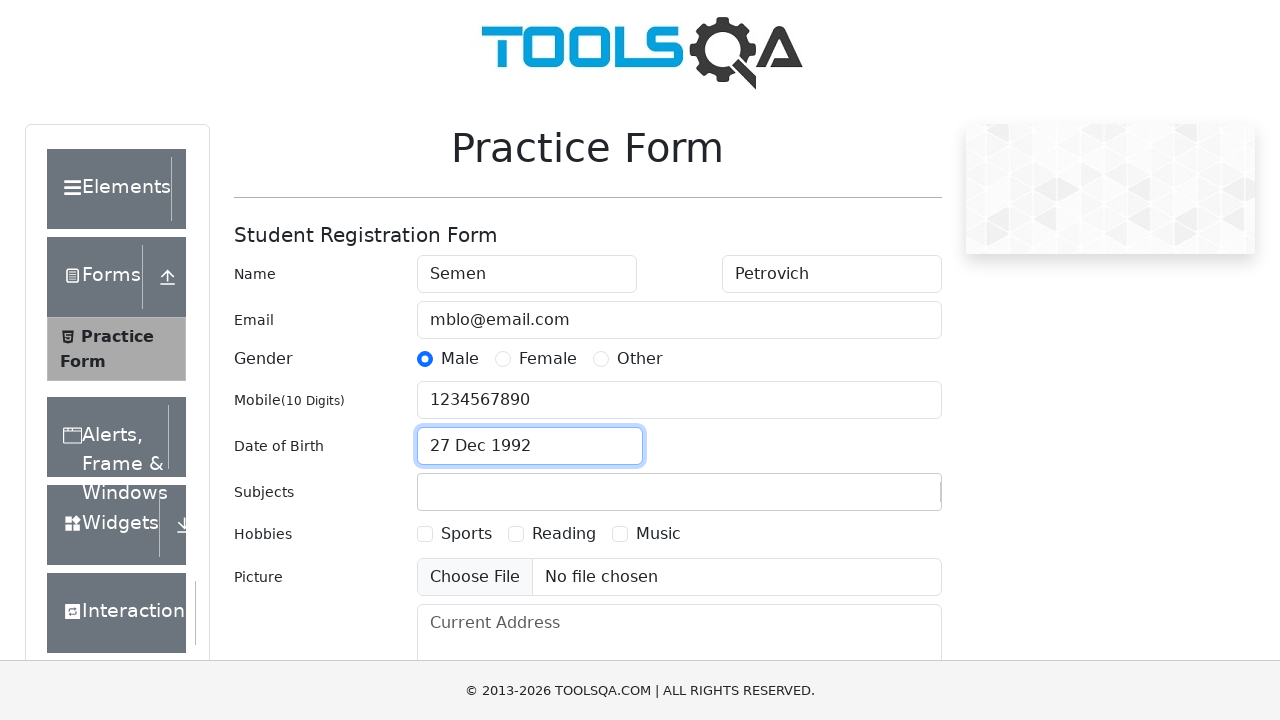

Filled subjects input with 'E' on #subjectsInput
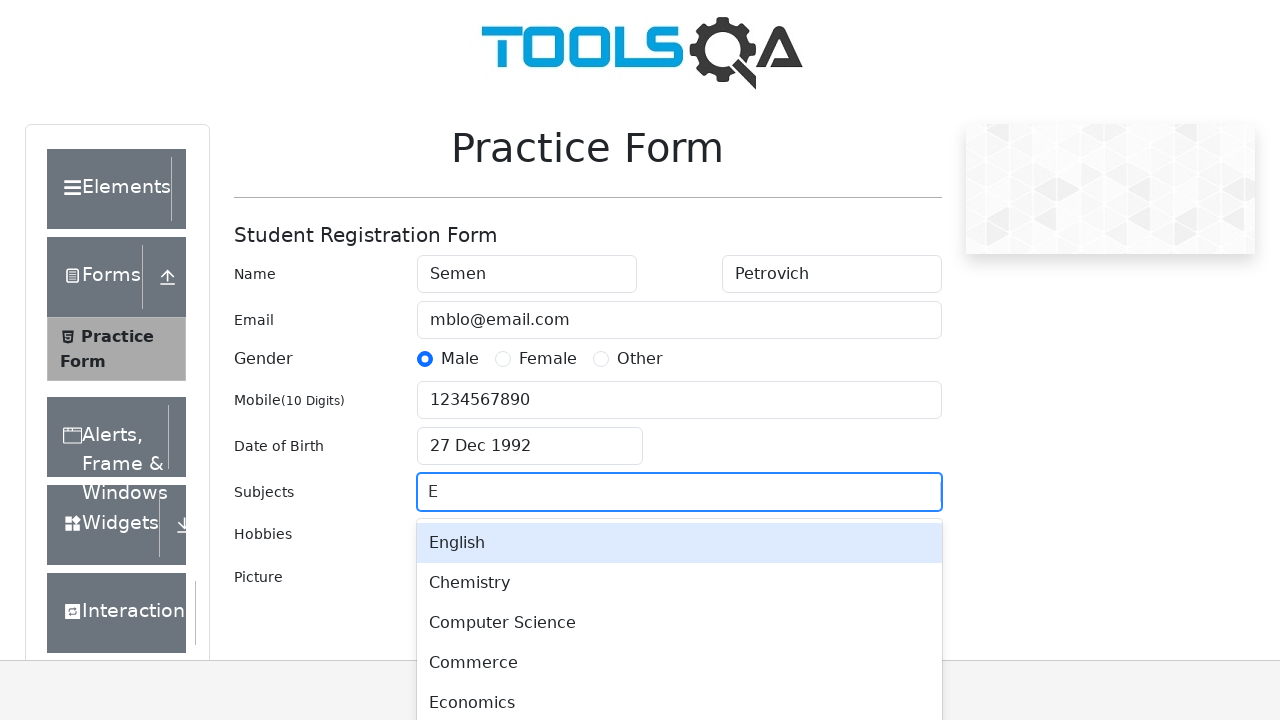

Selected 'English' from subjects dropdown at (679, 543) on .subjects-auto-complete__menu-list div >> internal:has-text="English"i >> nth=0
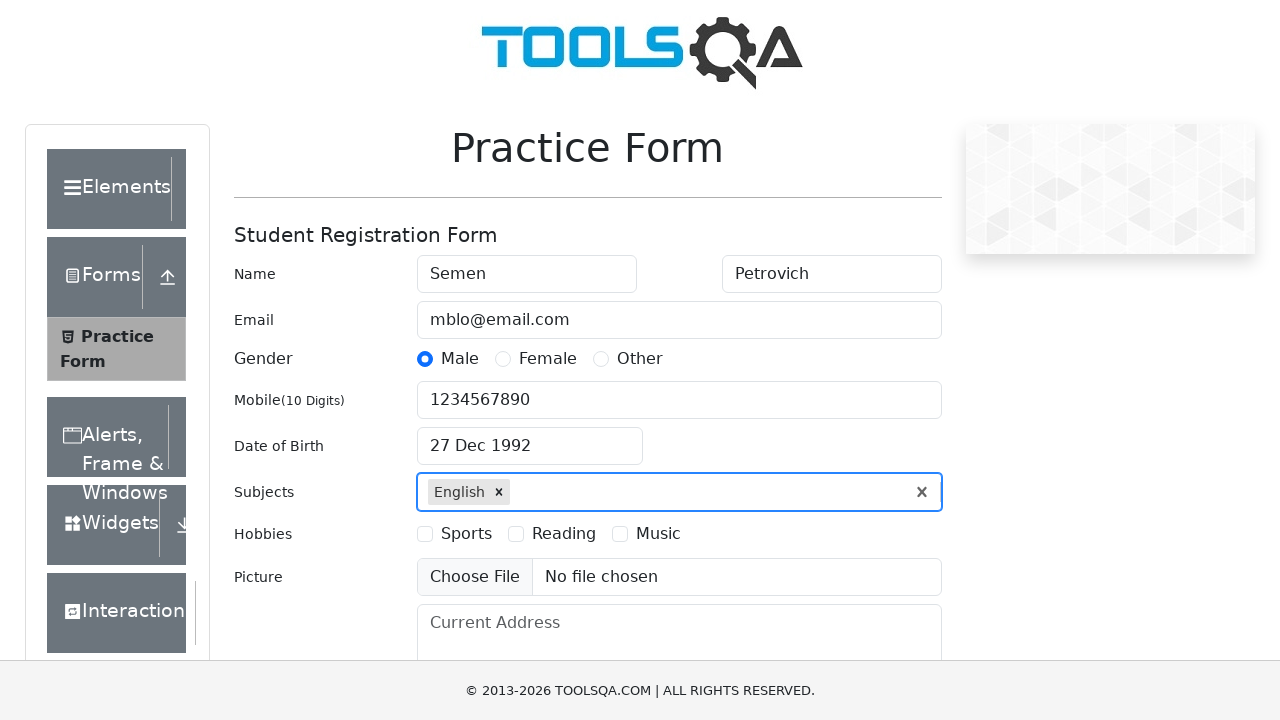

Selected Reading hobby checkbox at (564, 534) on label[for='hobbies-checkbox-2']
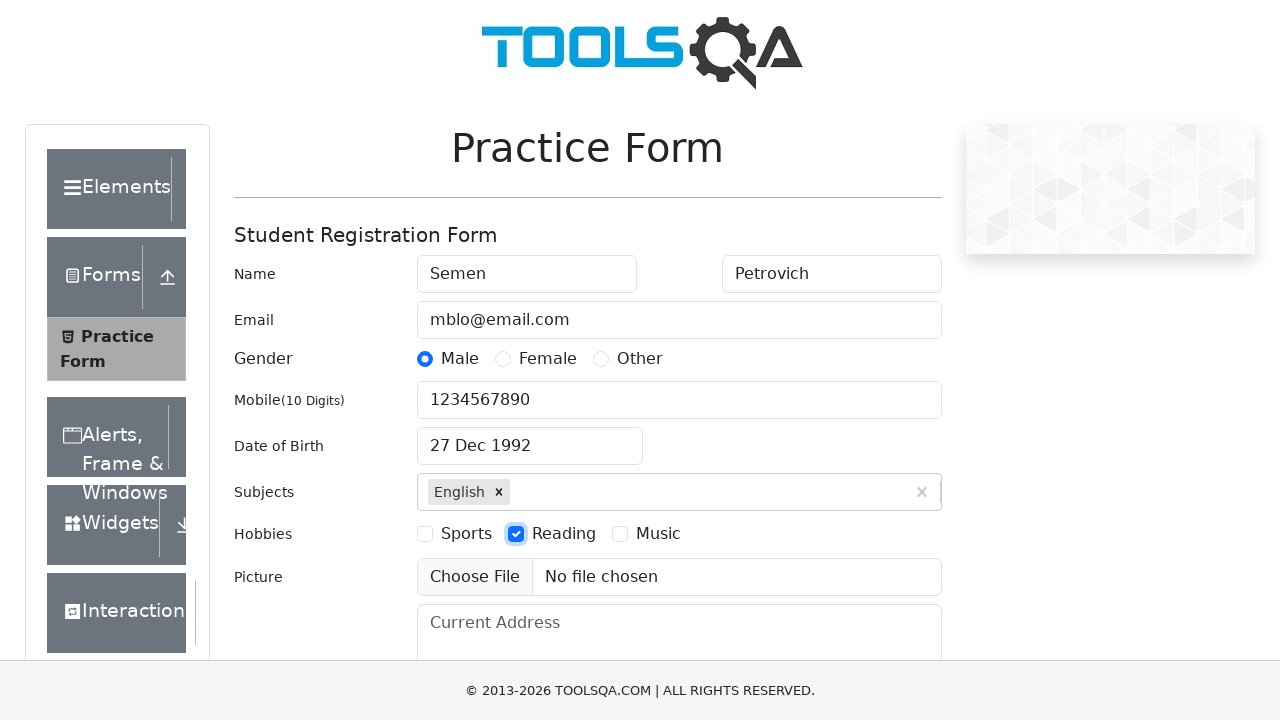

Uploaded test image file
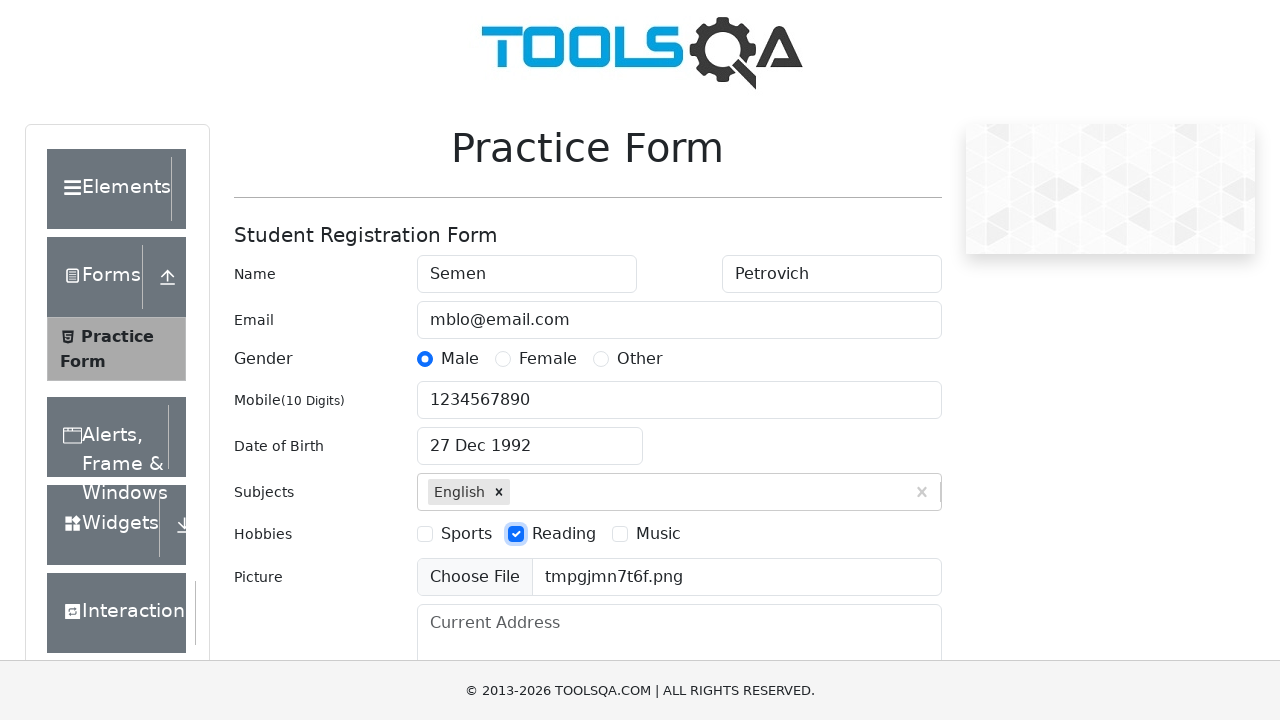

Filled address field with 'SomeText' on #currentAddress
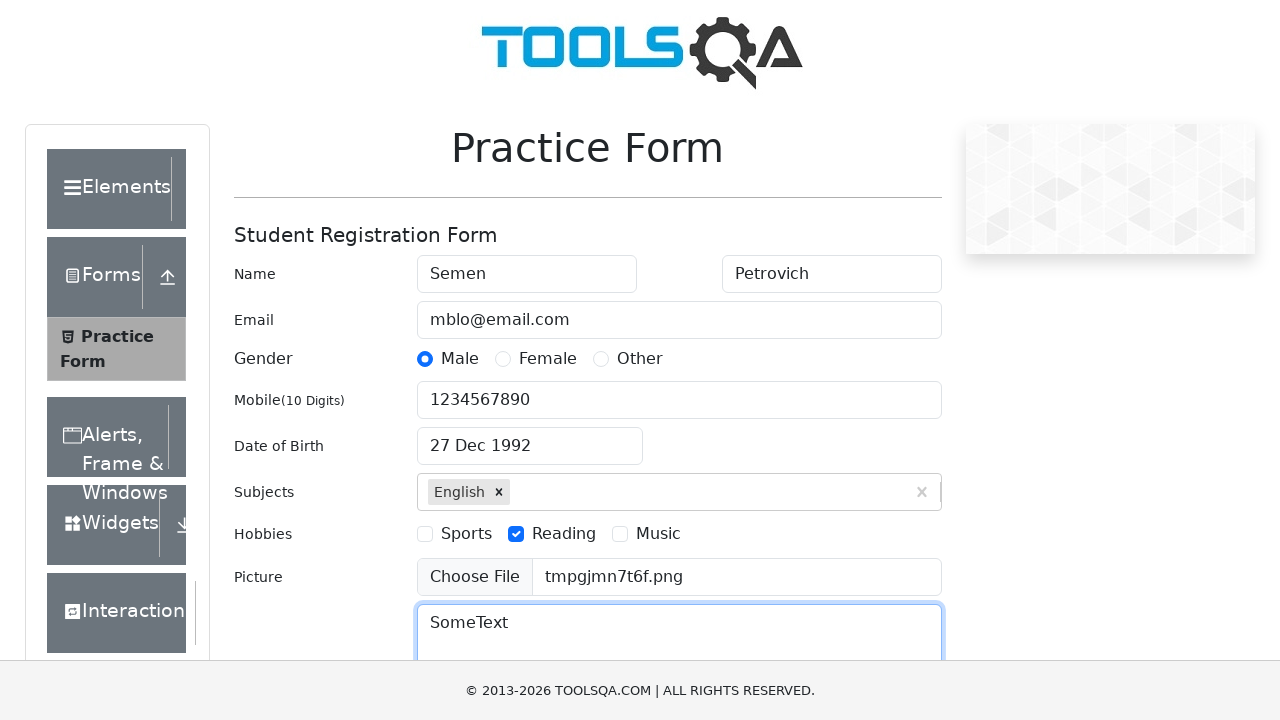

Scrolled state dropdown into view
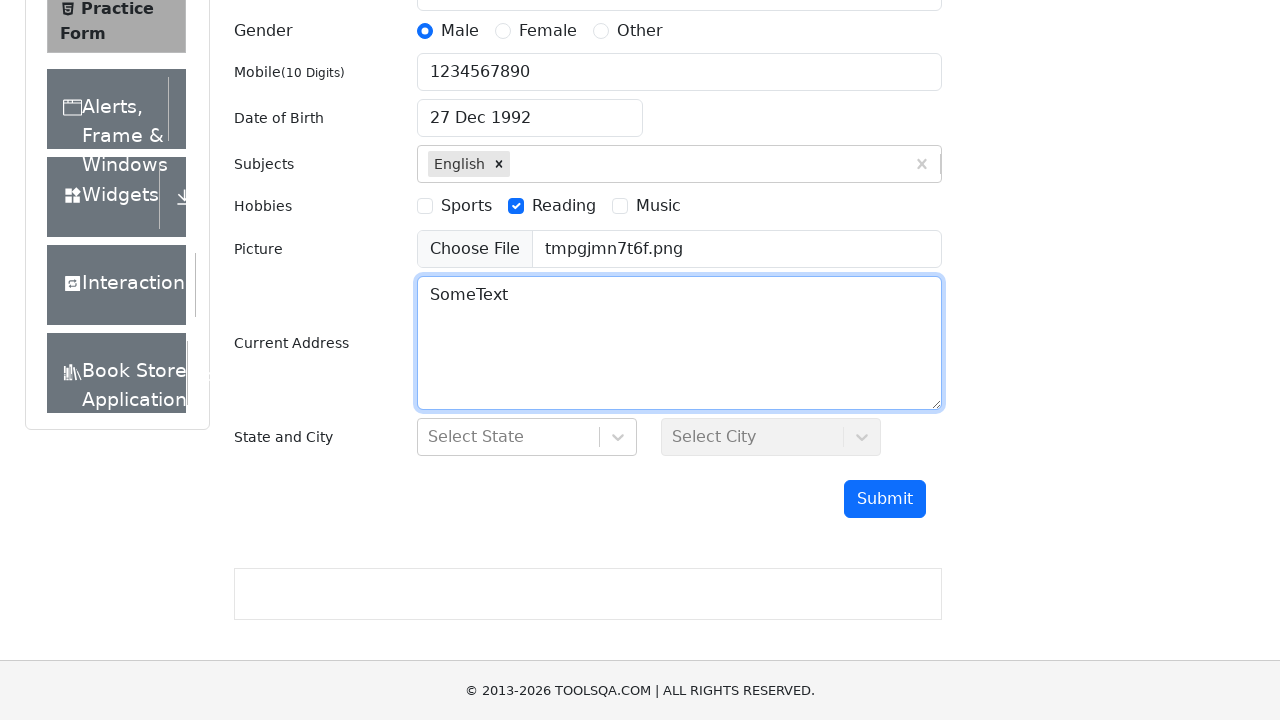

Clicked state dropdown at (527, 437) on #state
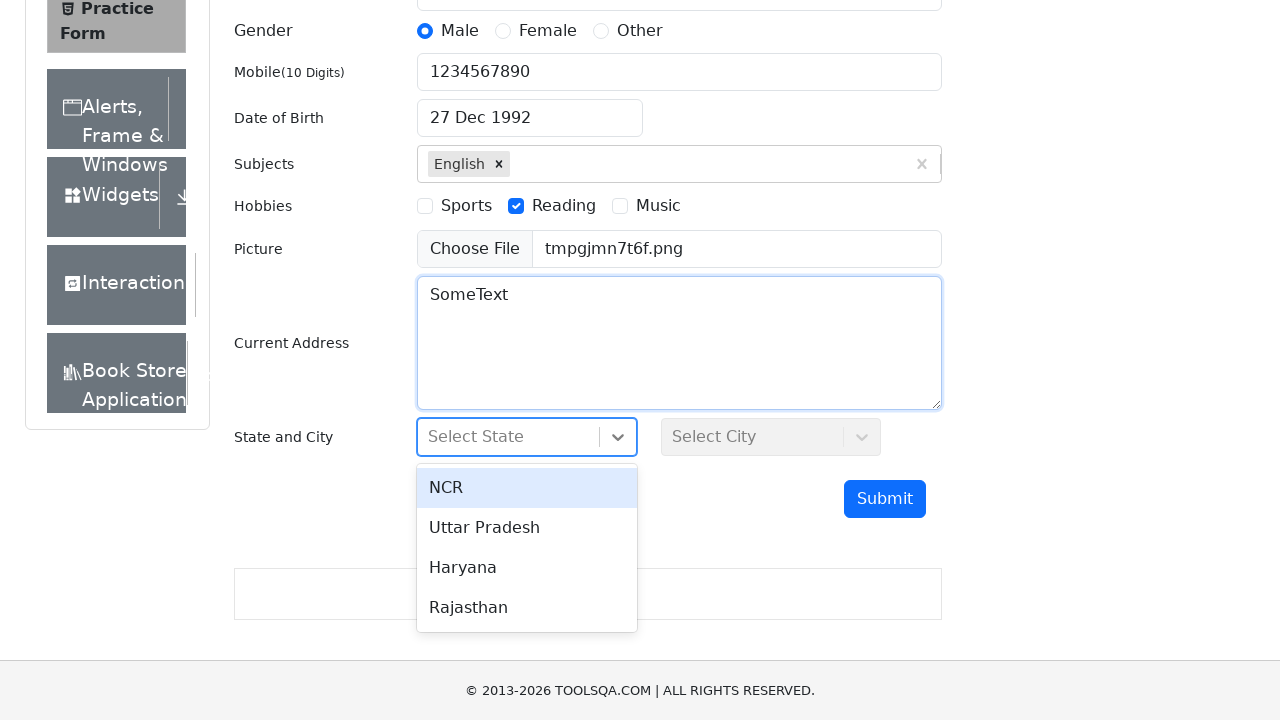

Selected 'NCR' from state dropdown at (527, 488) on internal:text="NCR"s
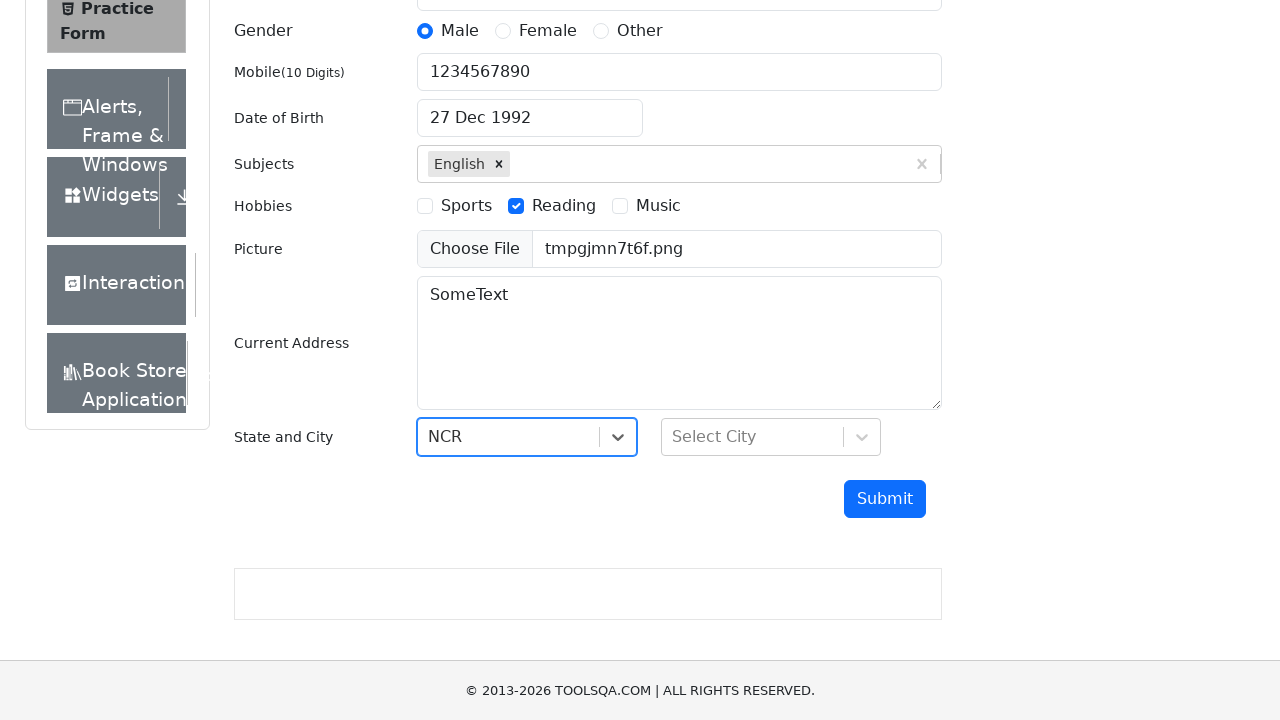

Clicked city dropdown at (771, 437) on #city
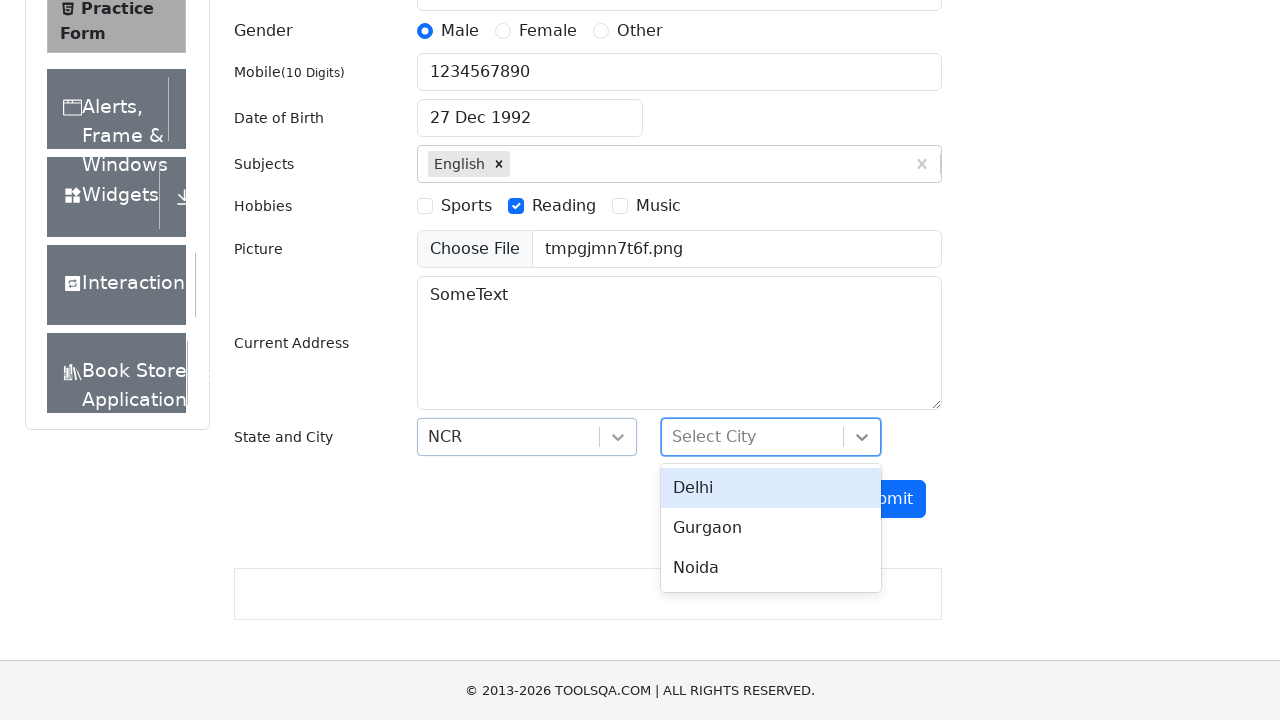

Selected 'Noida' from city dropdown at (771, 568) on internal:text="Noida"s
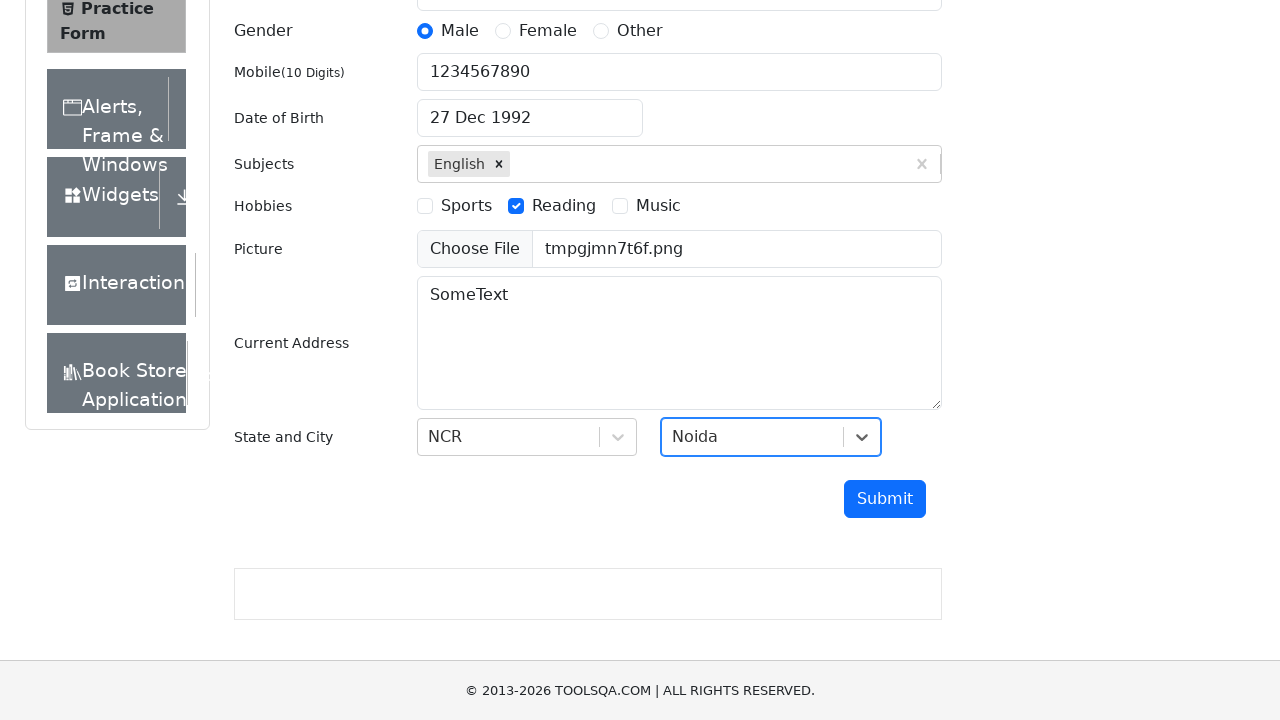

Clicked submit button to submit the form at (885, 499) on #submit
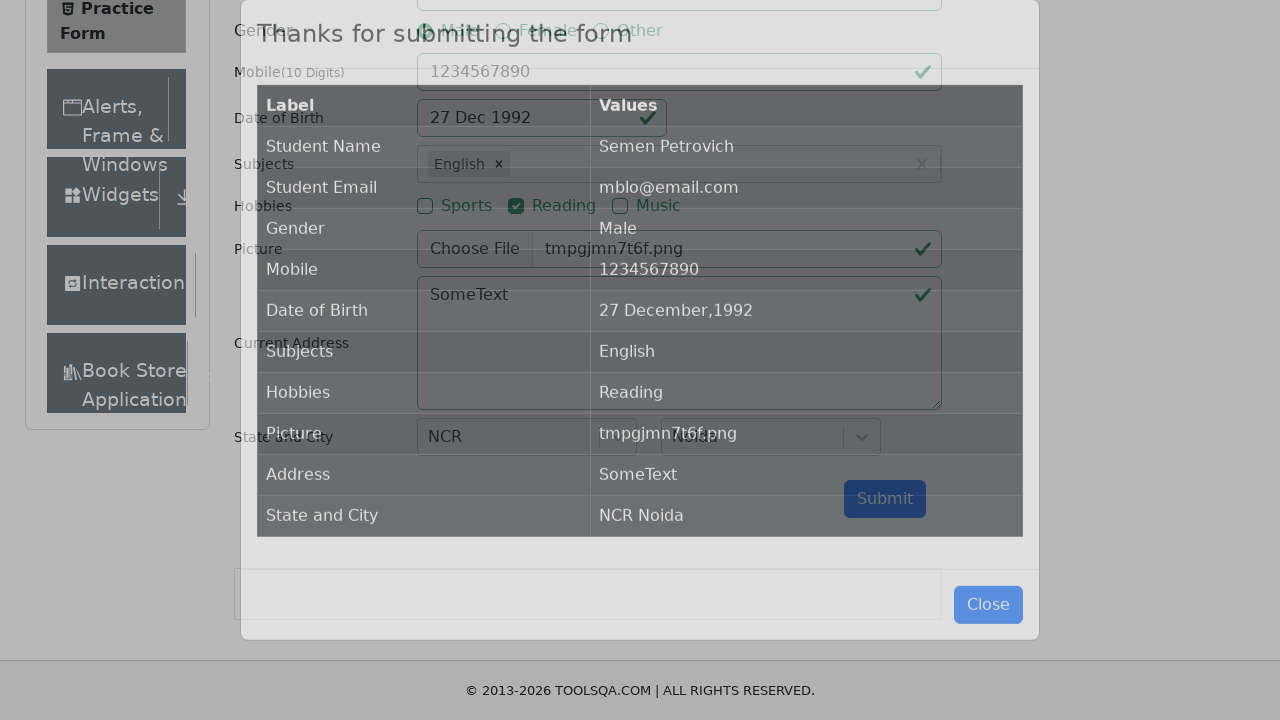

Submission modal loaded
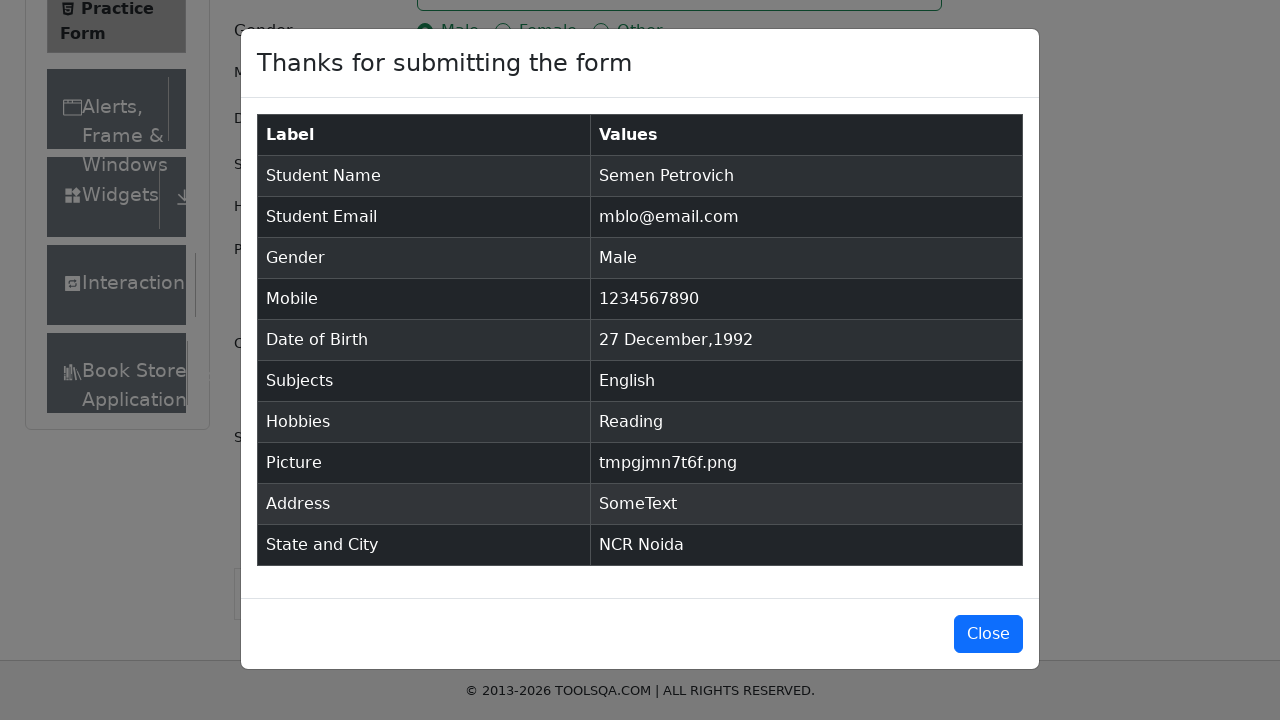

Verified modal title displays 'Thanks for submitting the form'
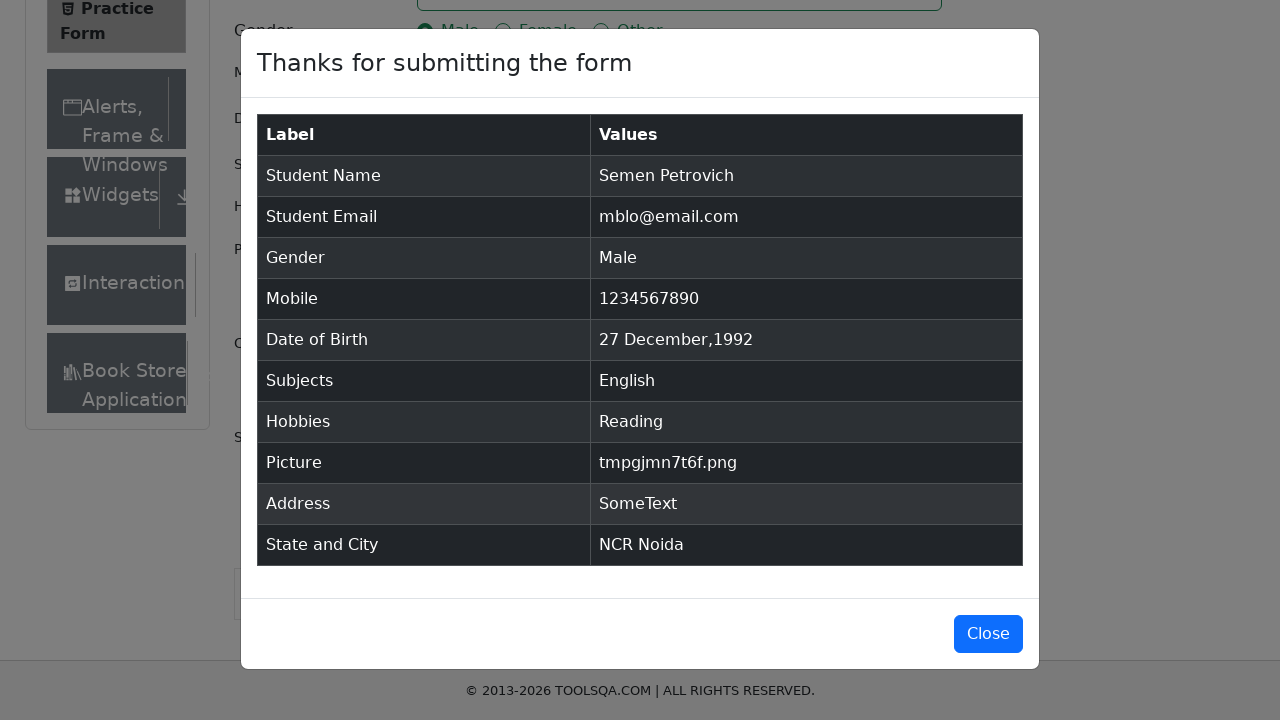

Verified student name in results table is 'Semen Petrovich'
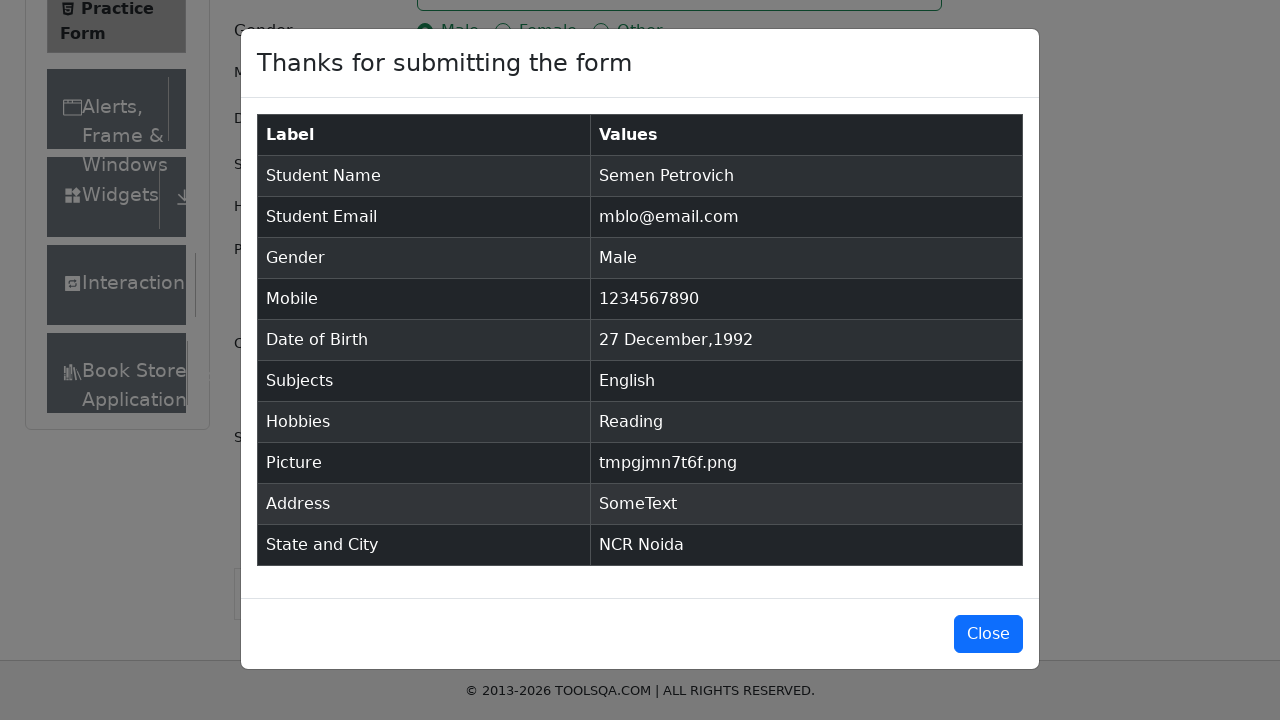

Verified student email in results table is 'mblo@email.com'
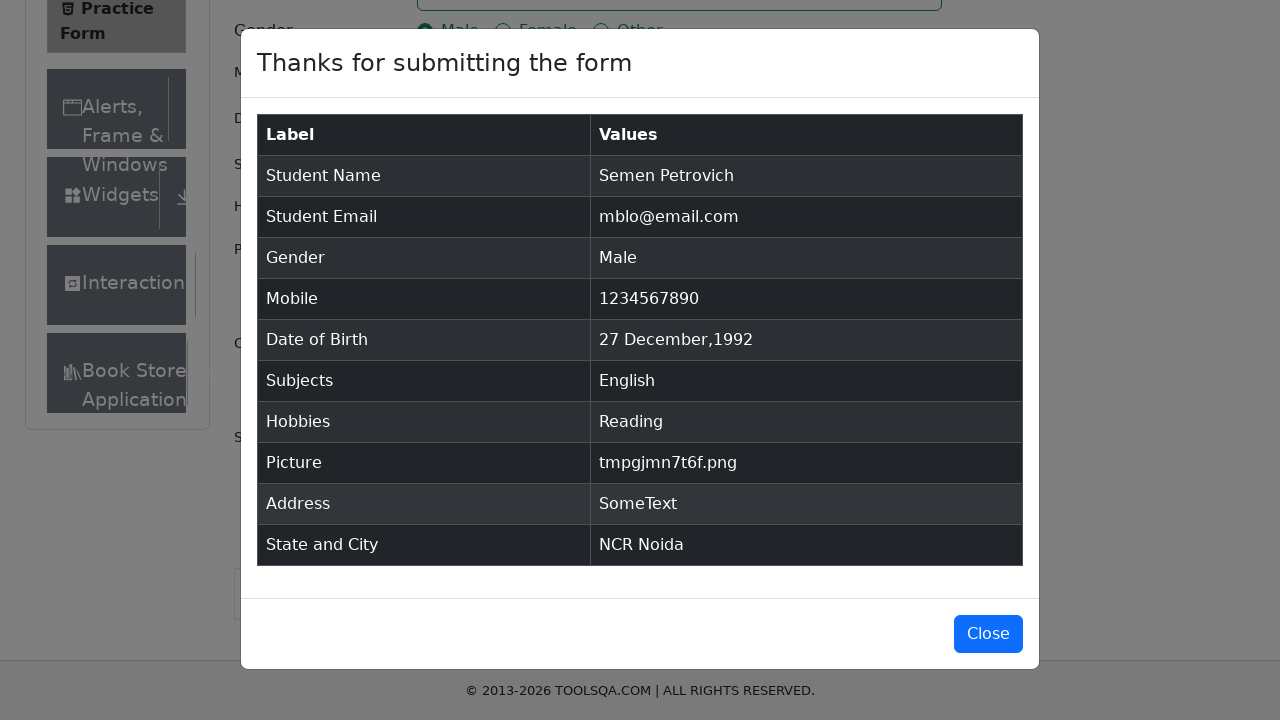

Verified gender in results table is 'Male'
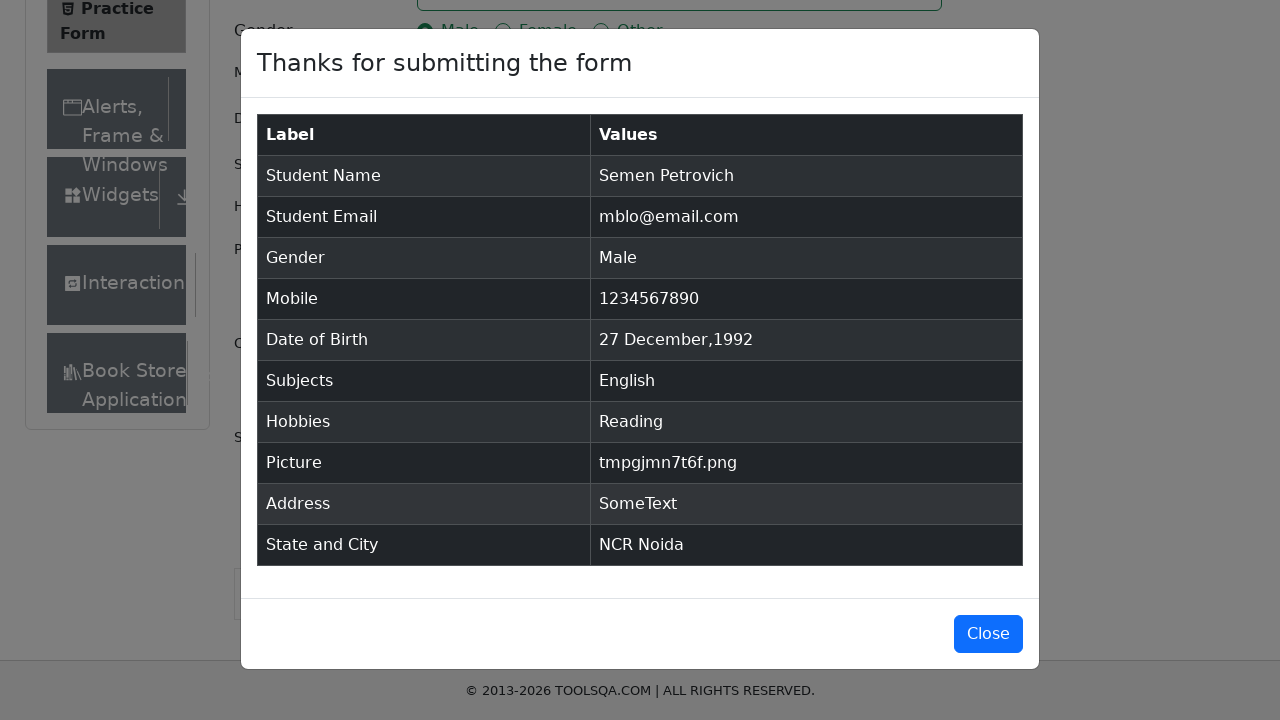

Verified mobile number in results table is '1234567890'
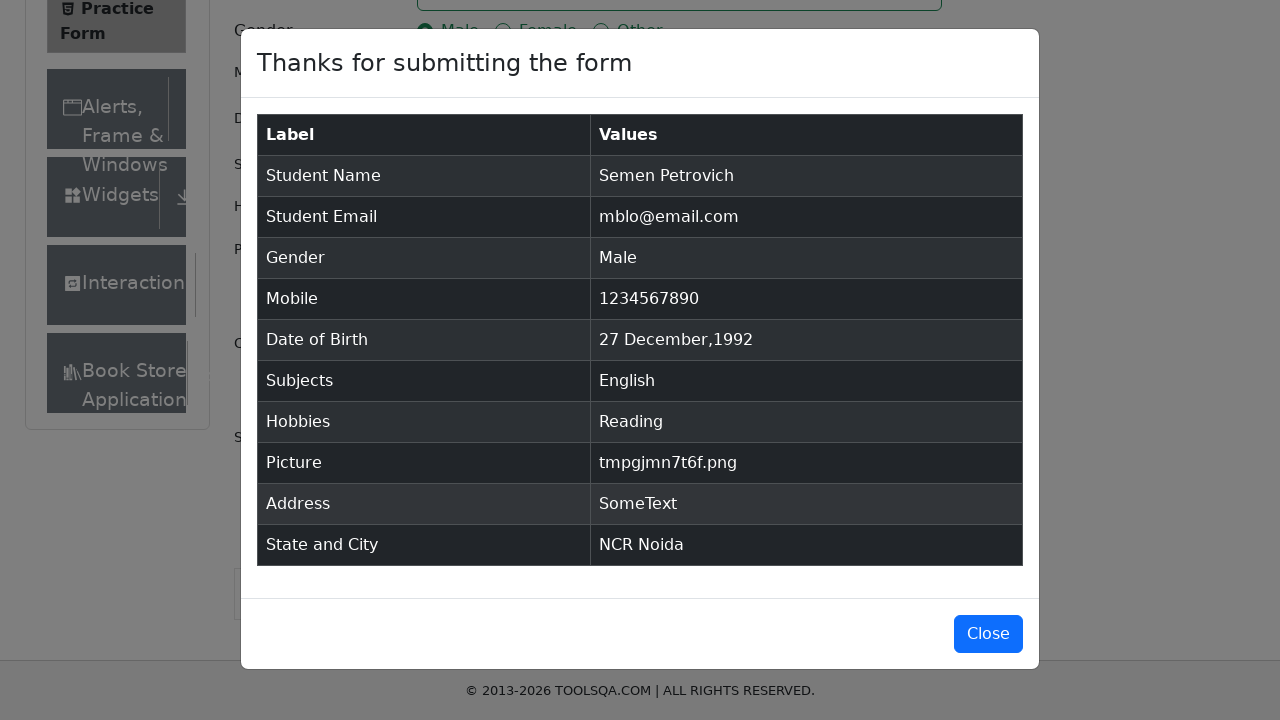

Verified date of birth in results table is '27 December,1992'
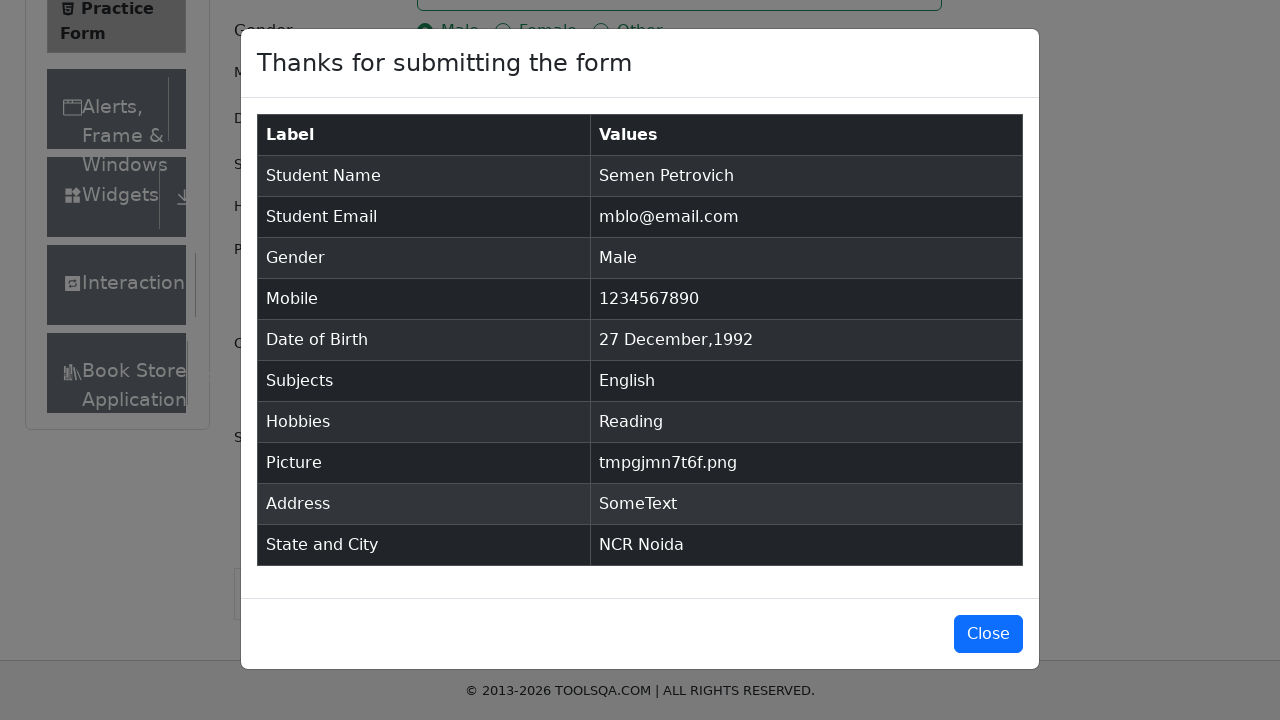

Verified subject in results table is 'English'
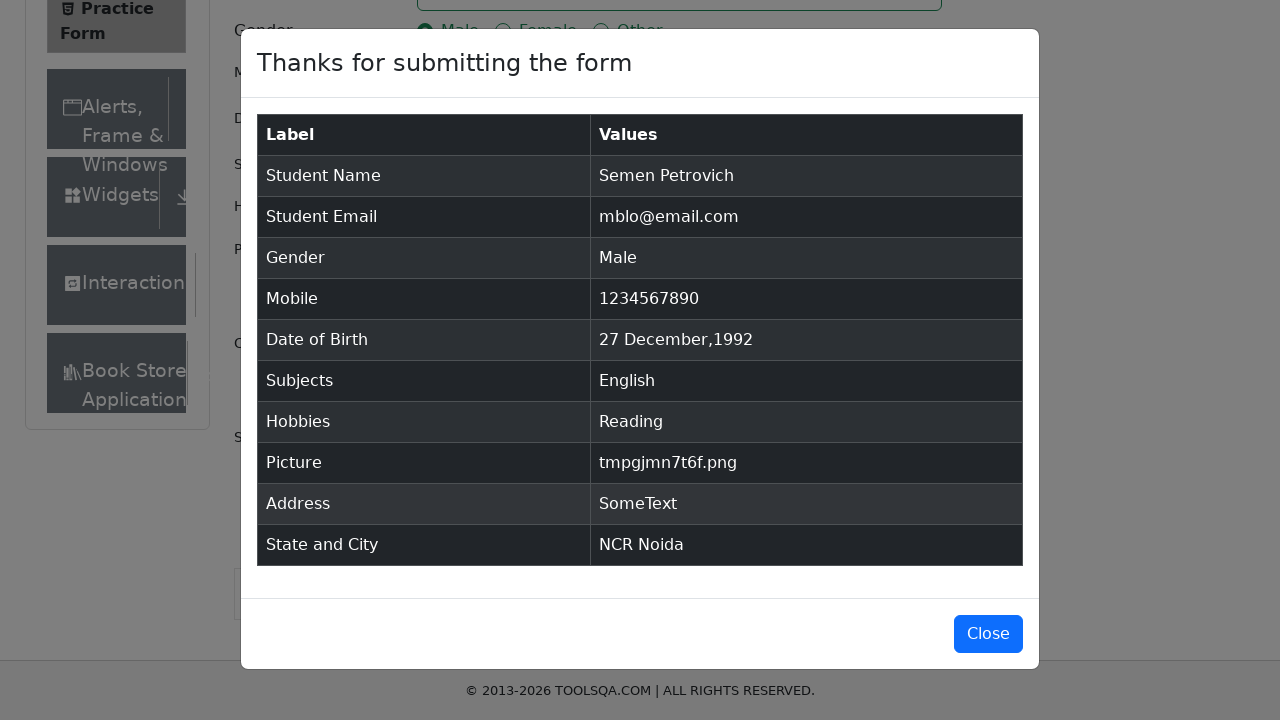

Verified hobby in results table is 'Reading'
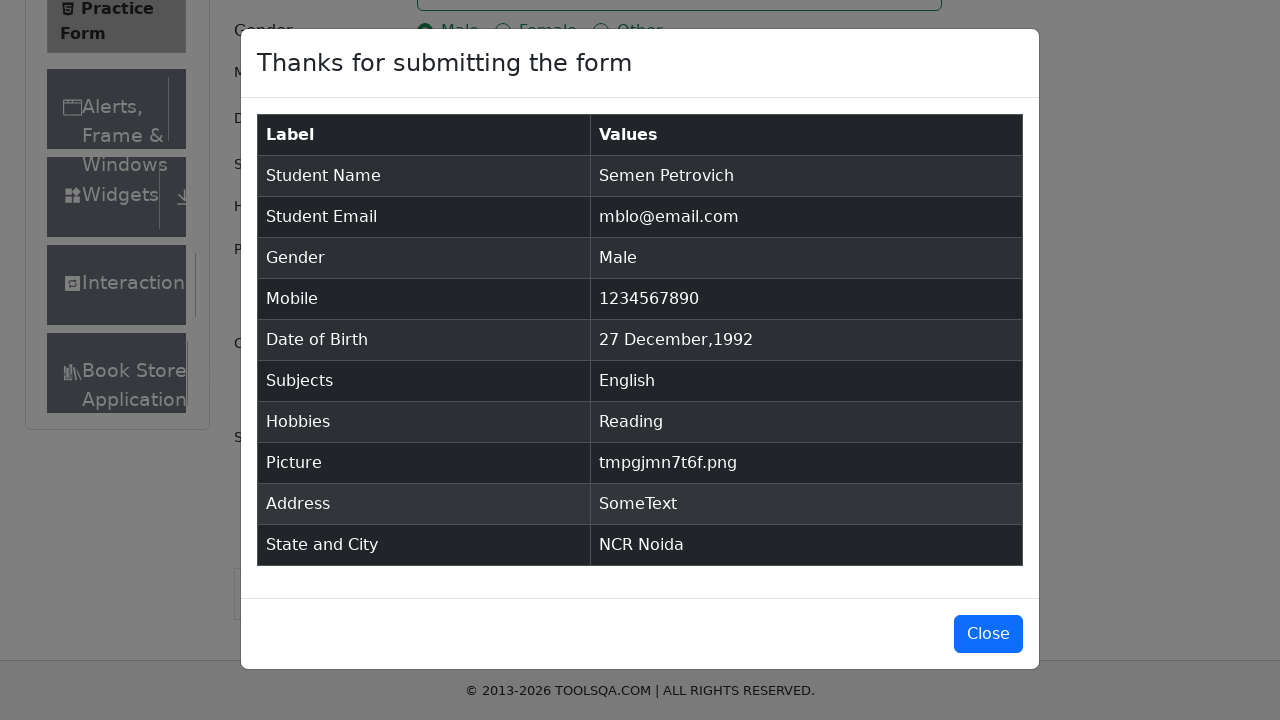

Verified address in results table is 'SomeText'
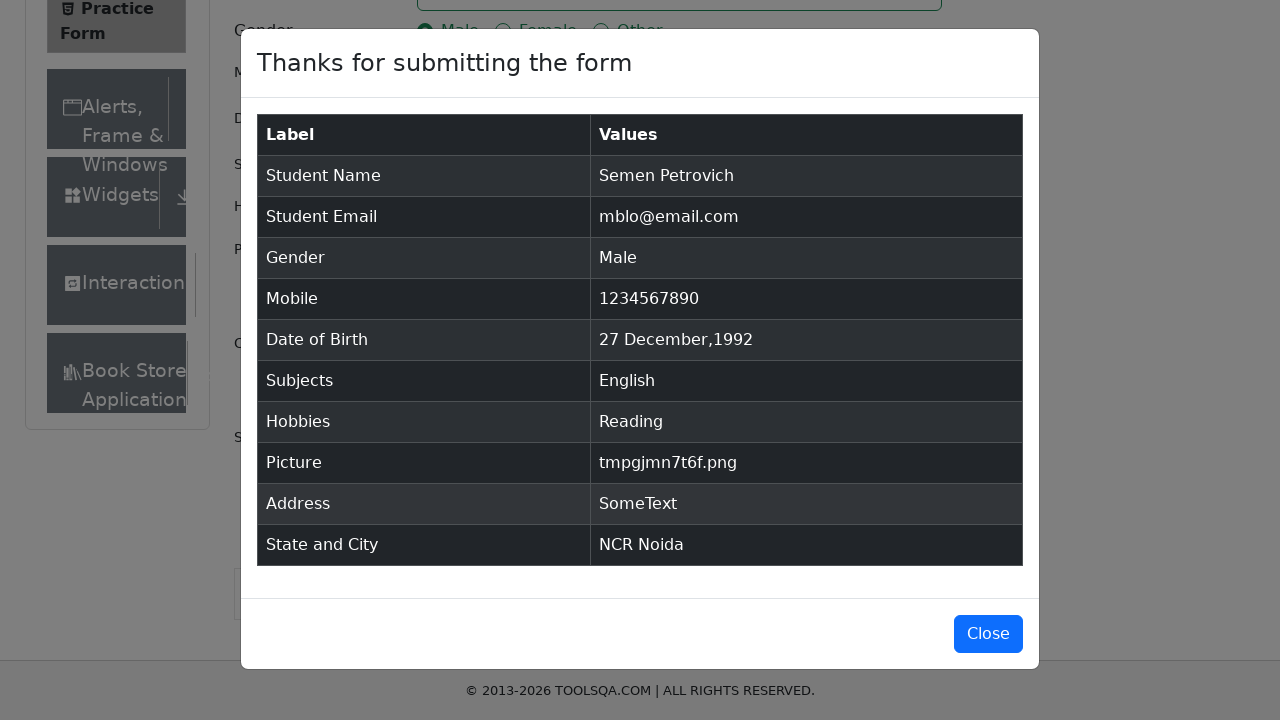

Verified state and city in results table is 'NCR Noida'
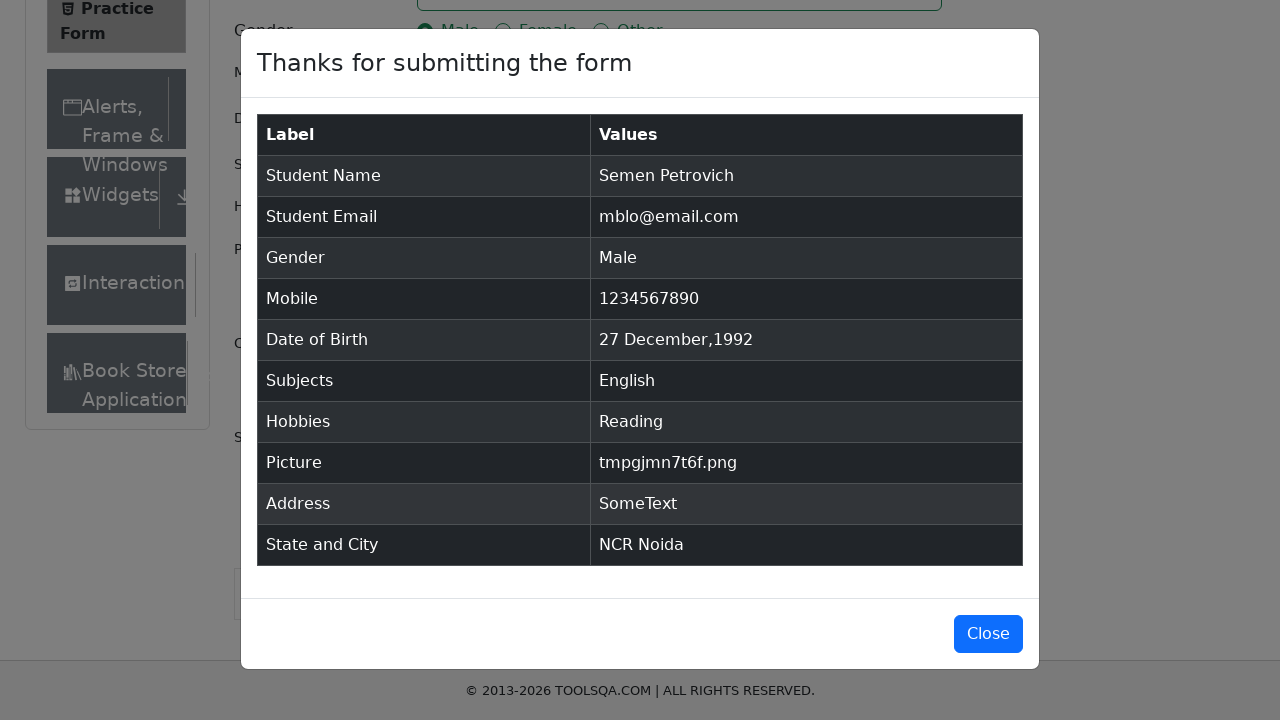

Cleaned up temporary test file
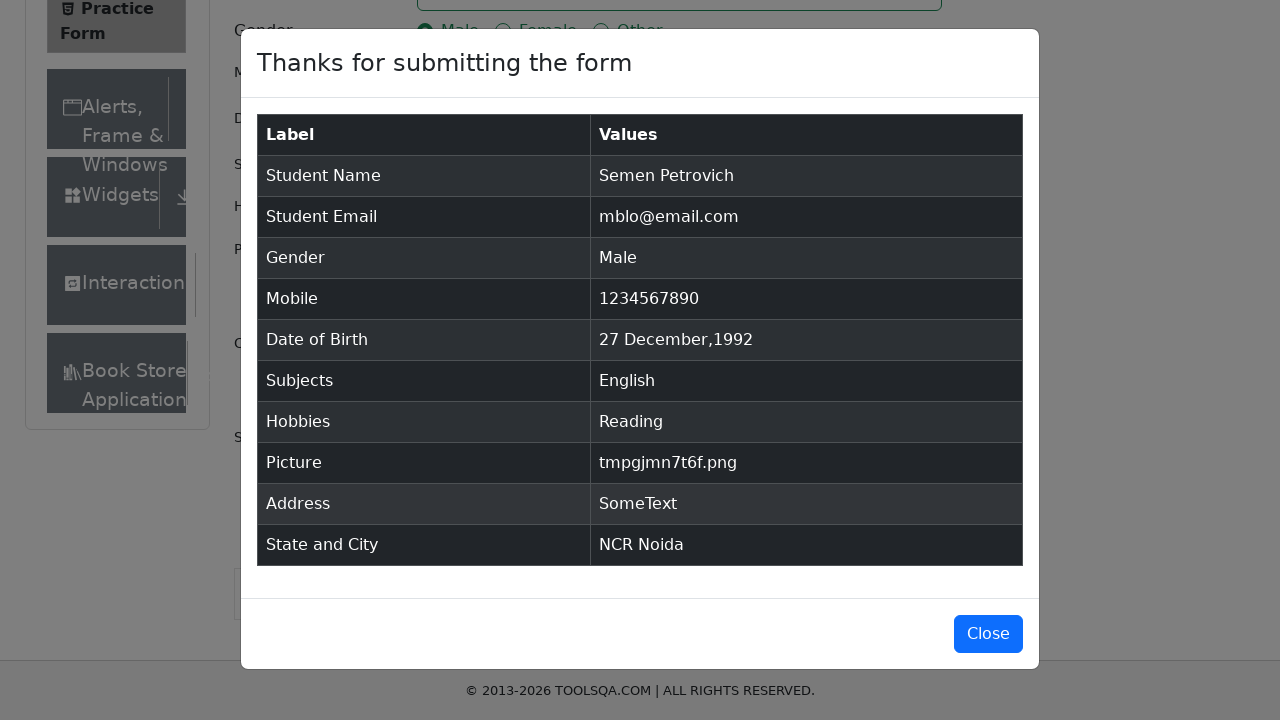

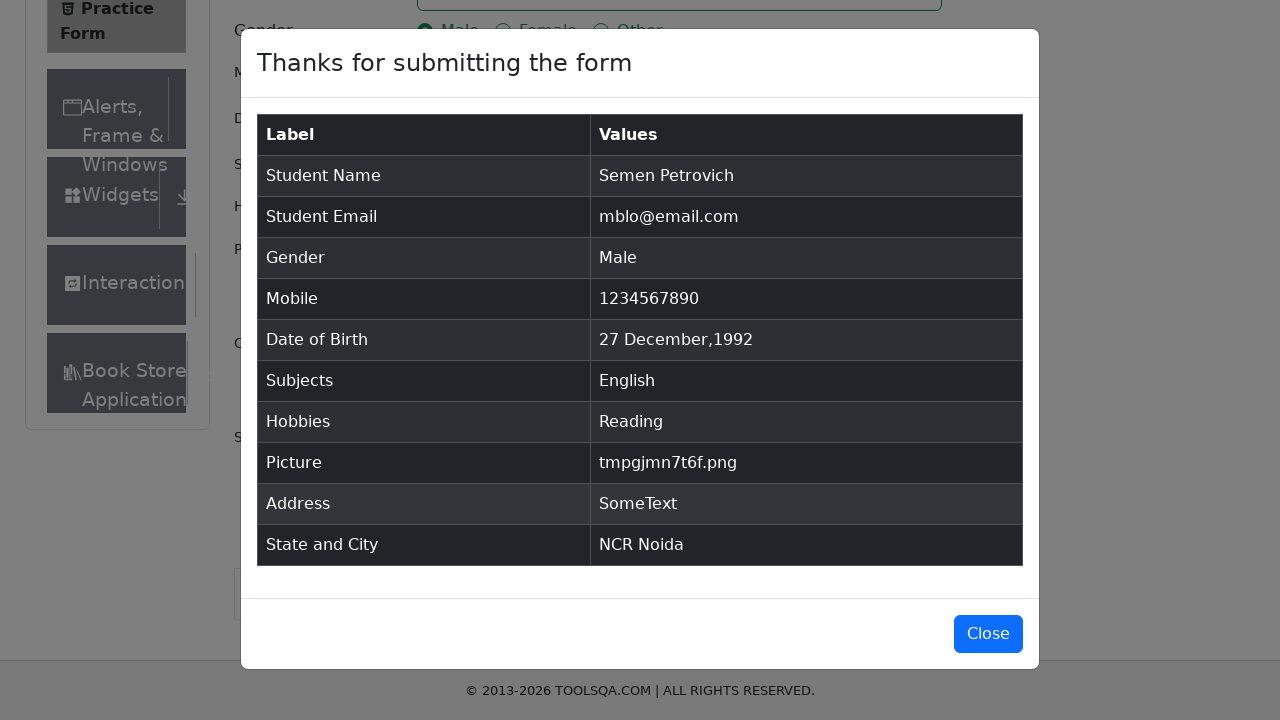